Tests filtering products by Black color

Starting URL: https://shopify-eta-drab.vercel.app/#

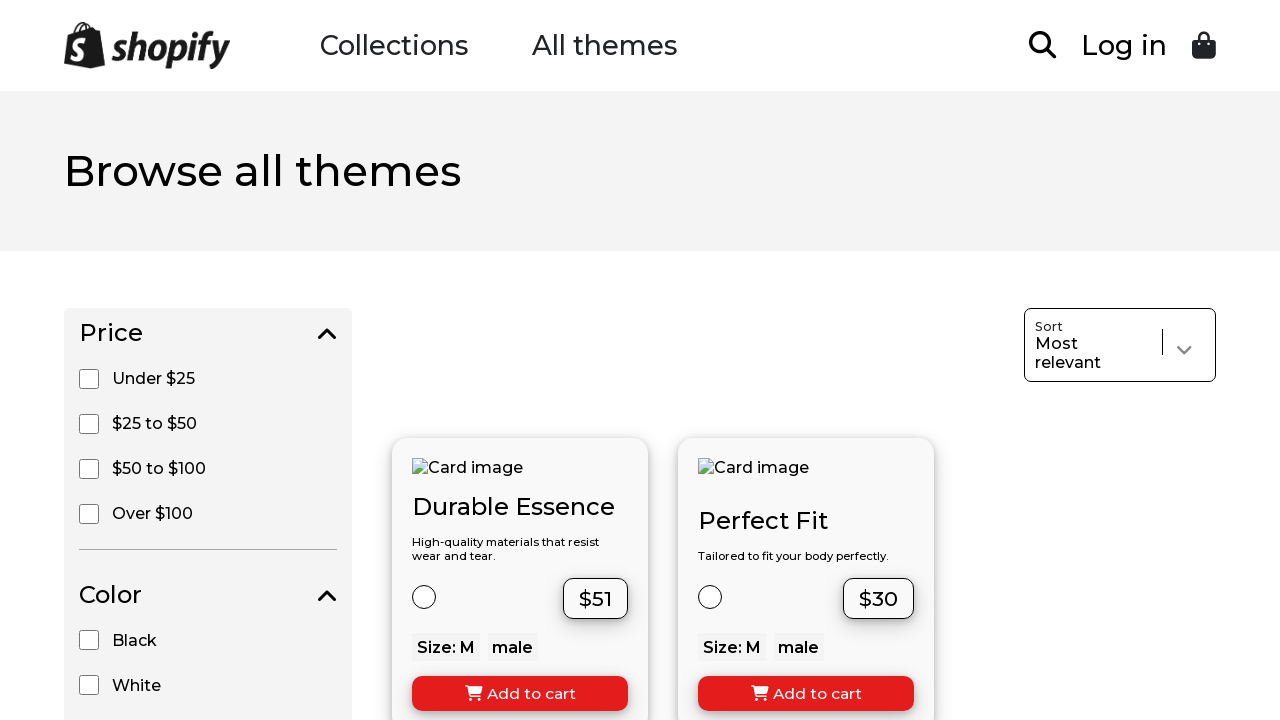

Clicked Black color filter checkbox at (89, 640) on xpath=//input[@value='Black']
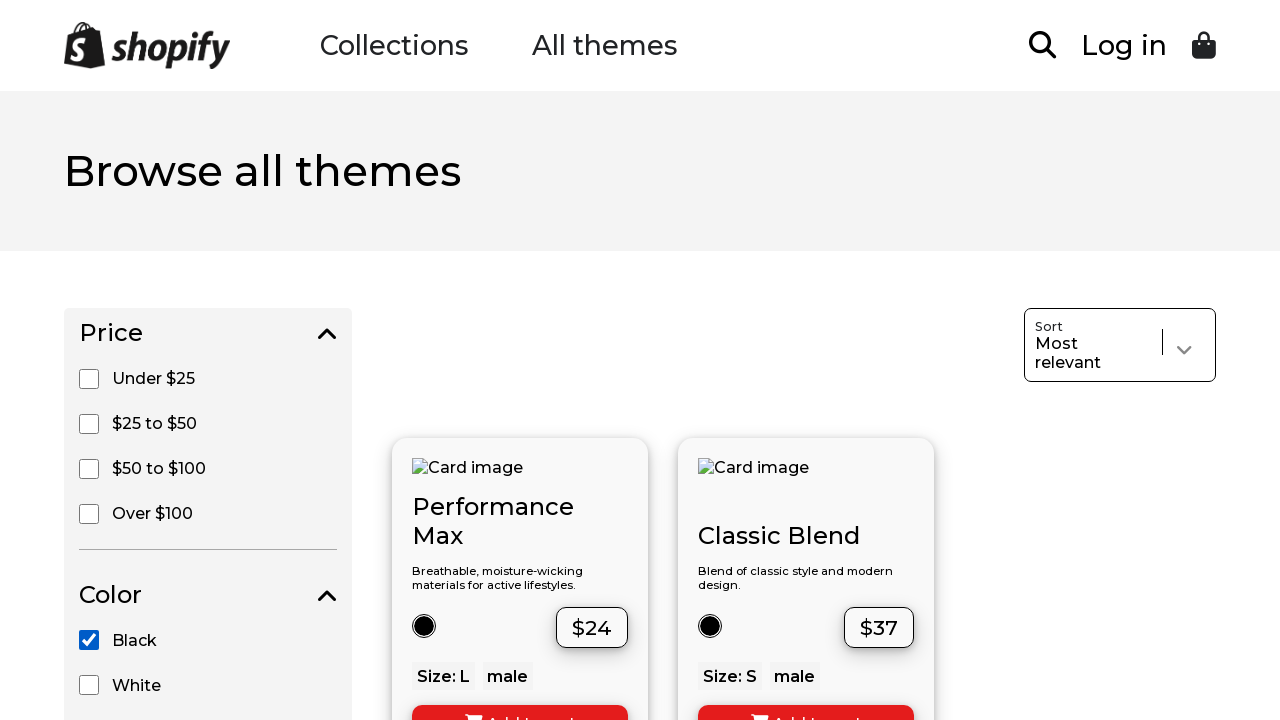

Filtered products loaded - product cards are visible
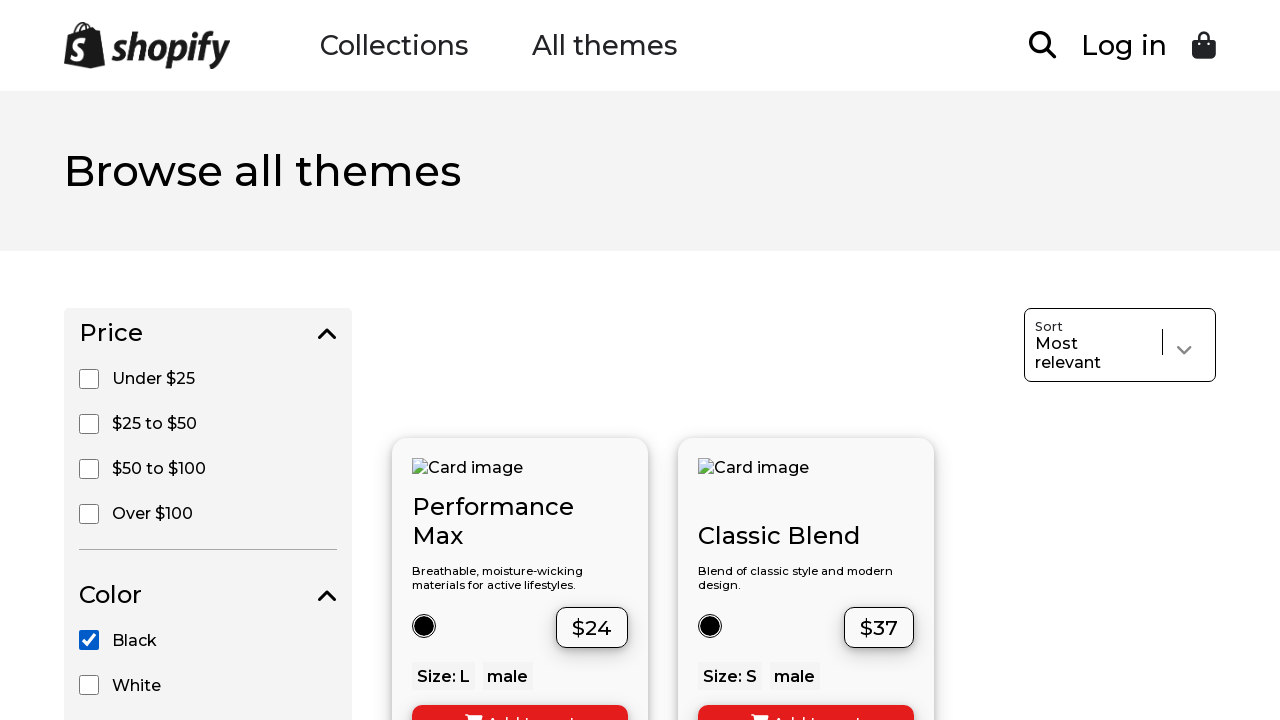

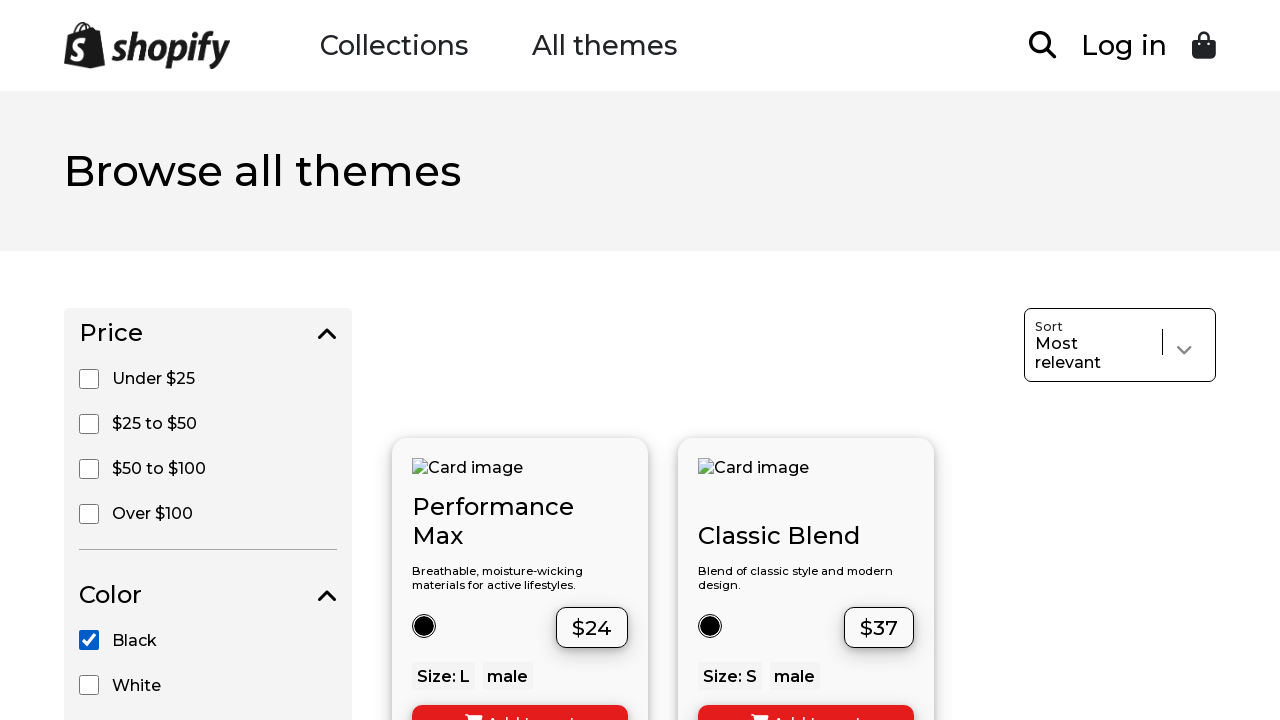